Tests JavaScript confirm dialog handling by clicking a button that triggers a confirm dialog, dismissing it (clicking Cancel), and verifying the result message does not contain "successfuly".

Starting URL: https://testcenter.techproeducation.com/index.php?page=javascript-alerts

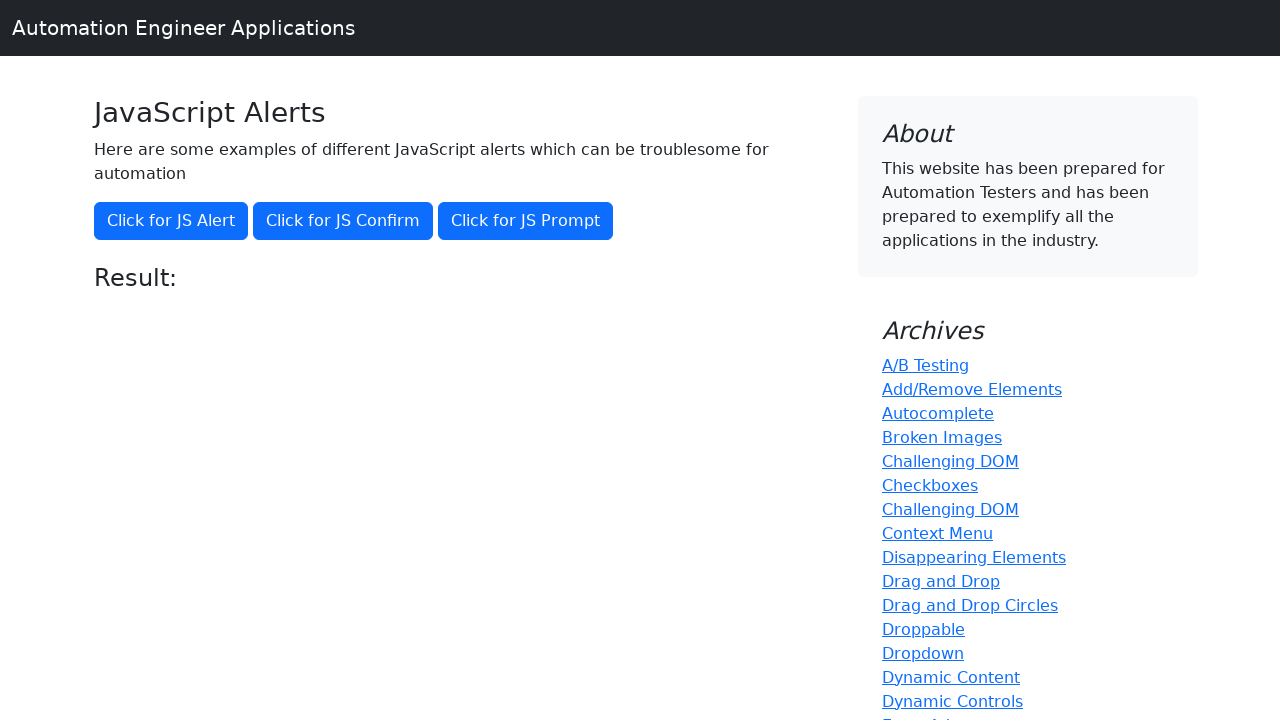

Set up dialog handler to dismiss confirm dialog
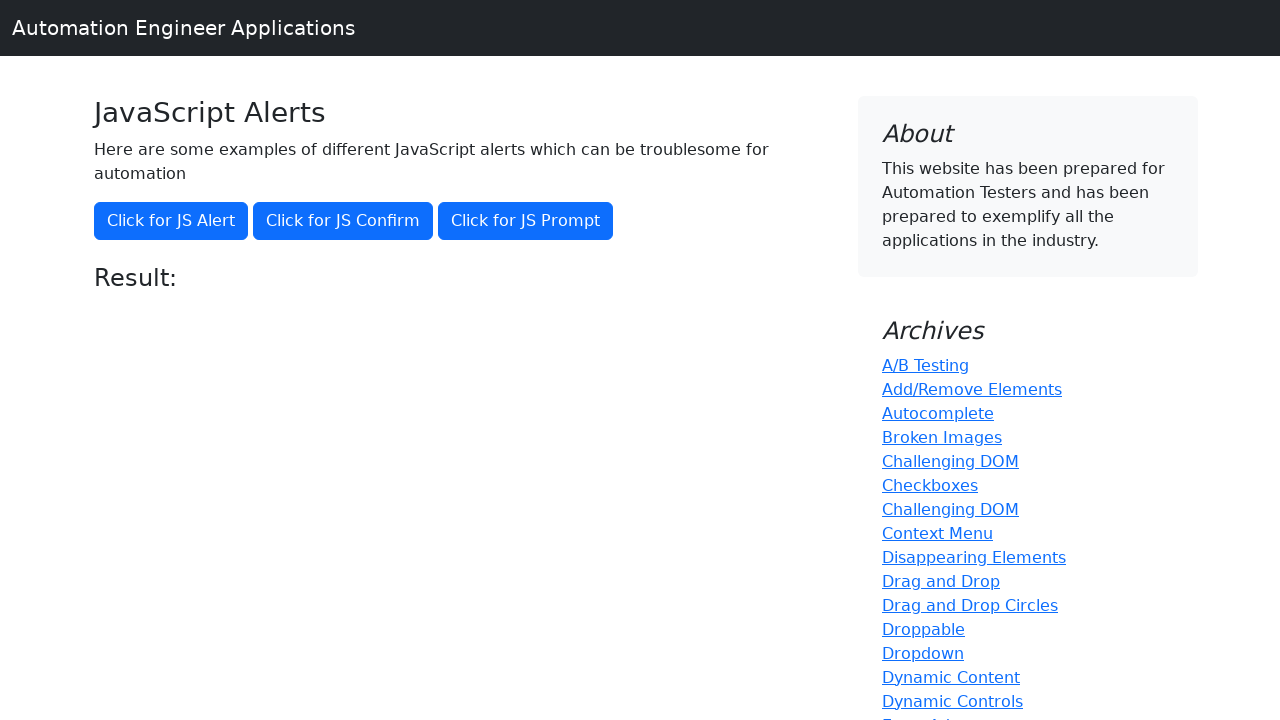

Clicked button to trigger confirm dialog at (343, 221) on button[onclick='jsConfirm()']
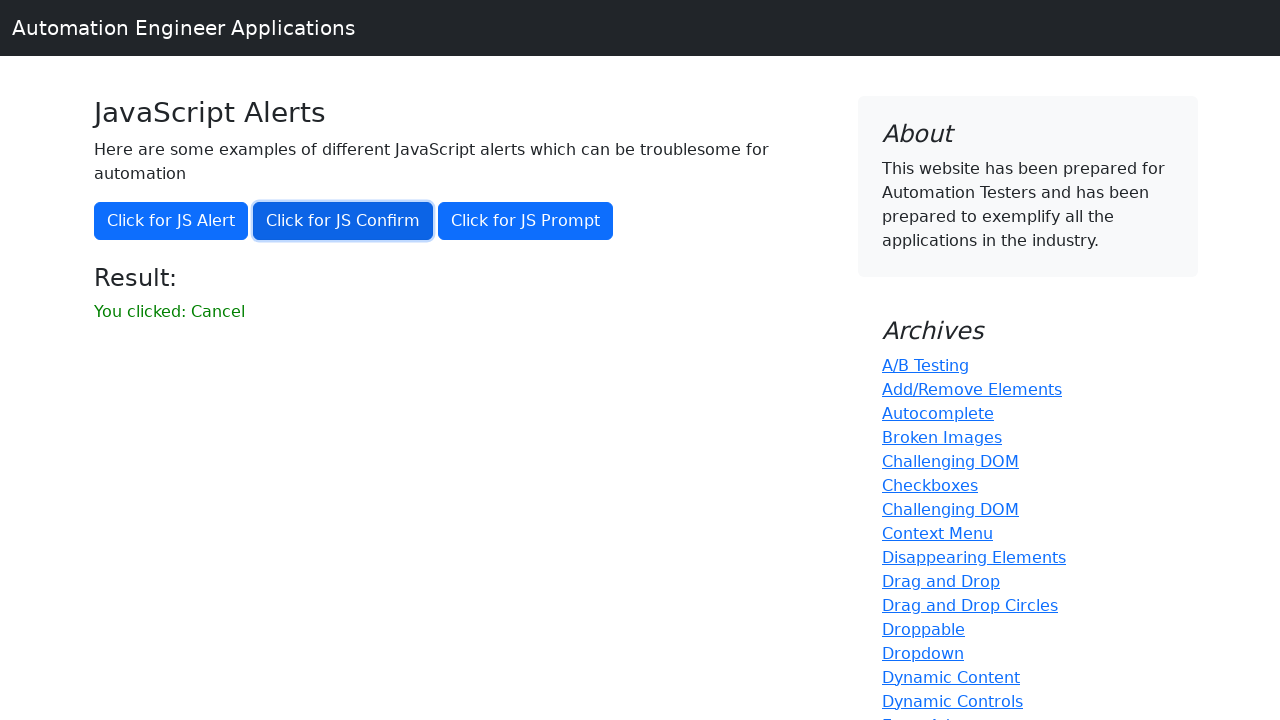

Result element loaded after dismissing dialog
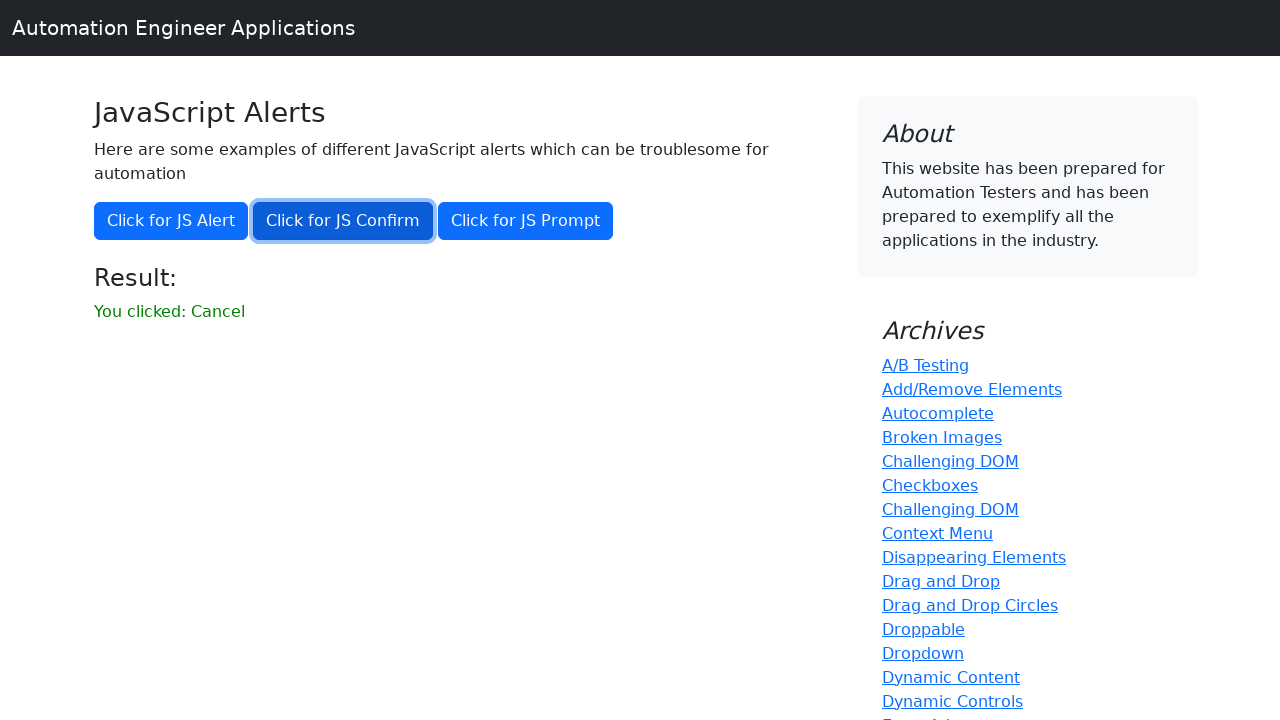

Retrieved result text: 'You clicked: Cancel'
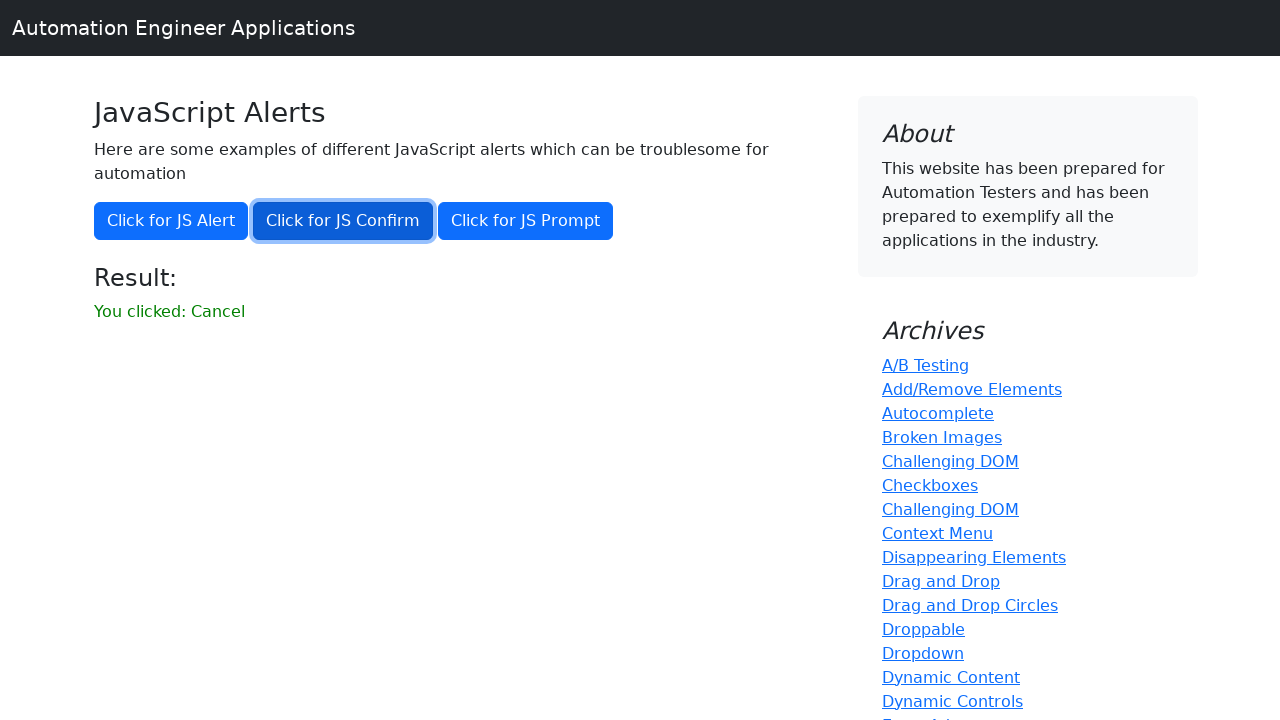

Verified result does not contain 'successfuly'
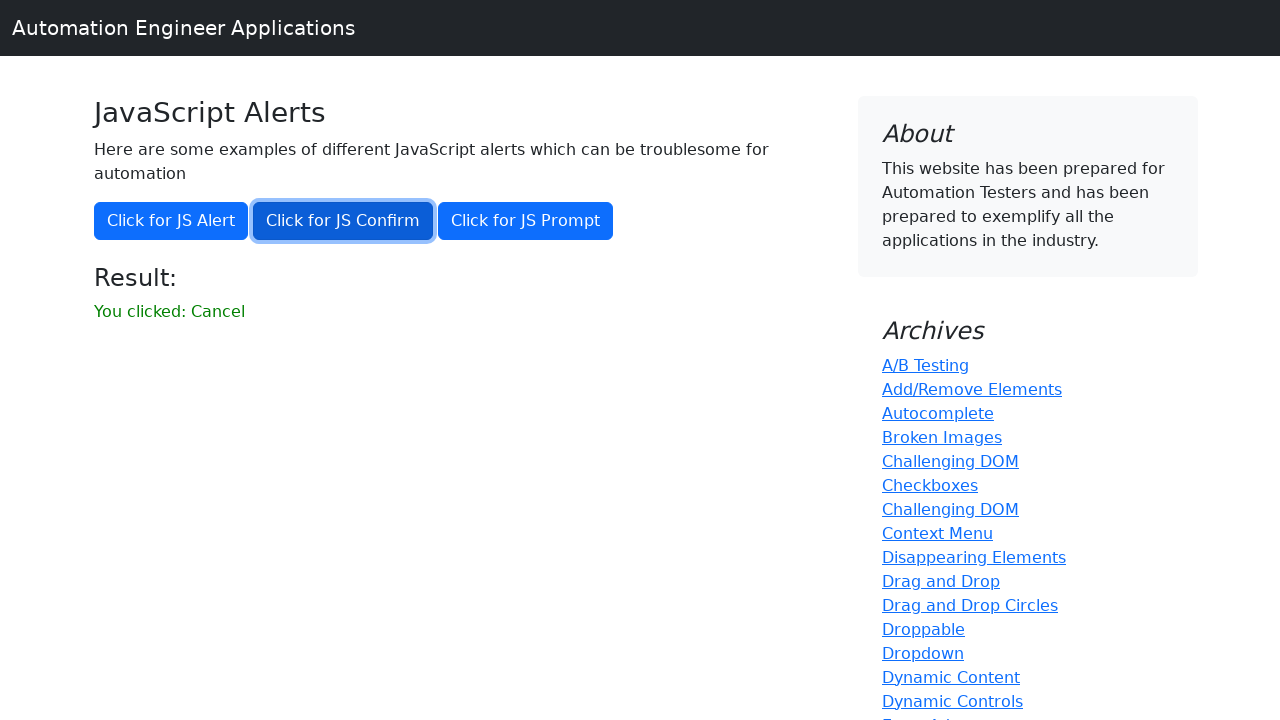

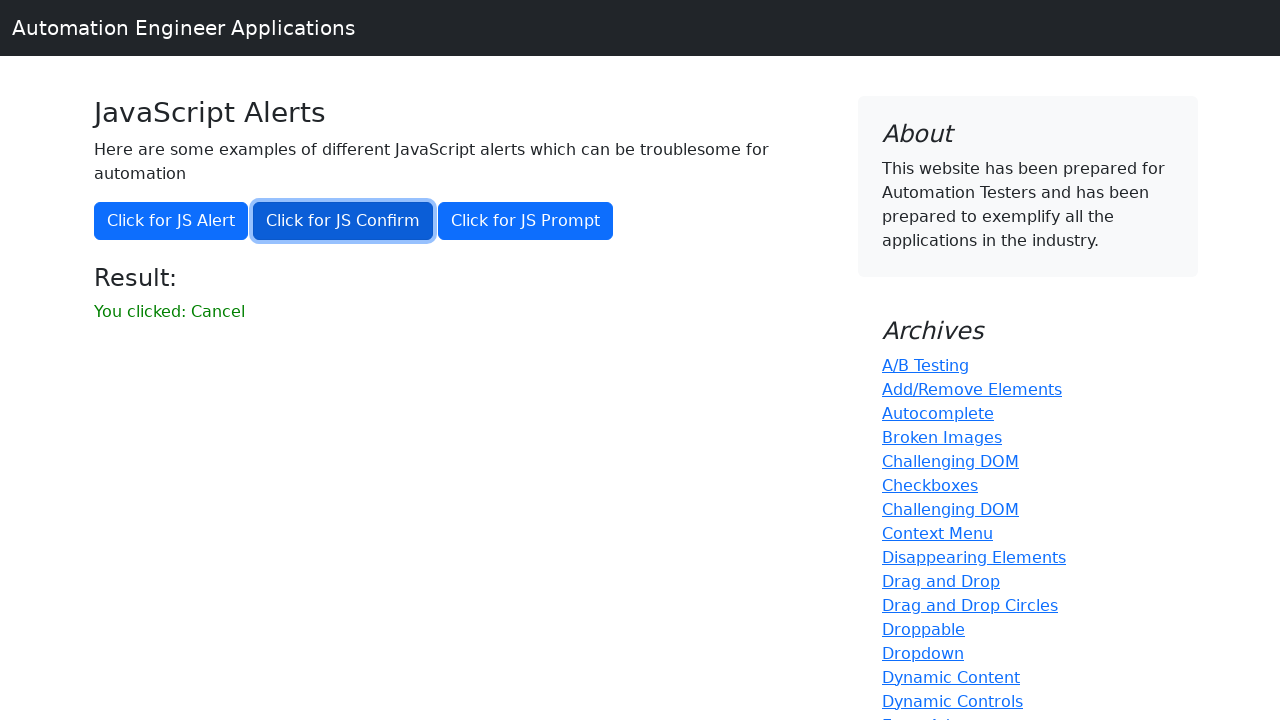